Verifies that a button becomes visible after 5 seconds on the dynamic properties page

Starting URL: https://demoqa.com/dynamic-properties

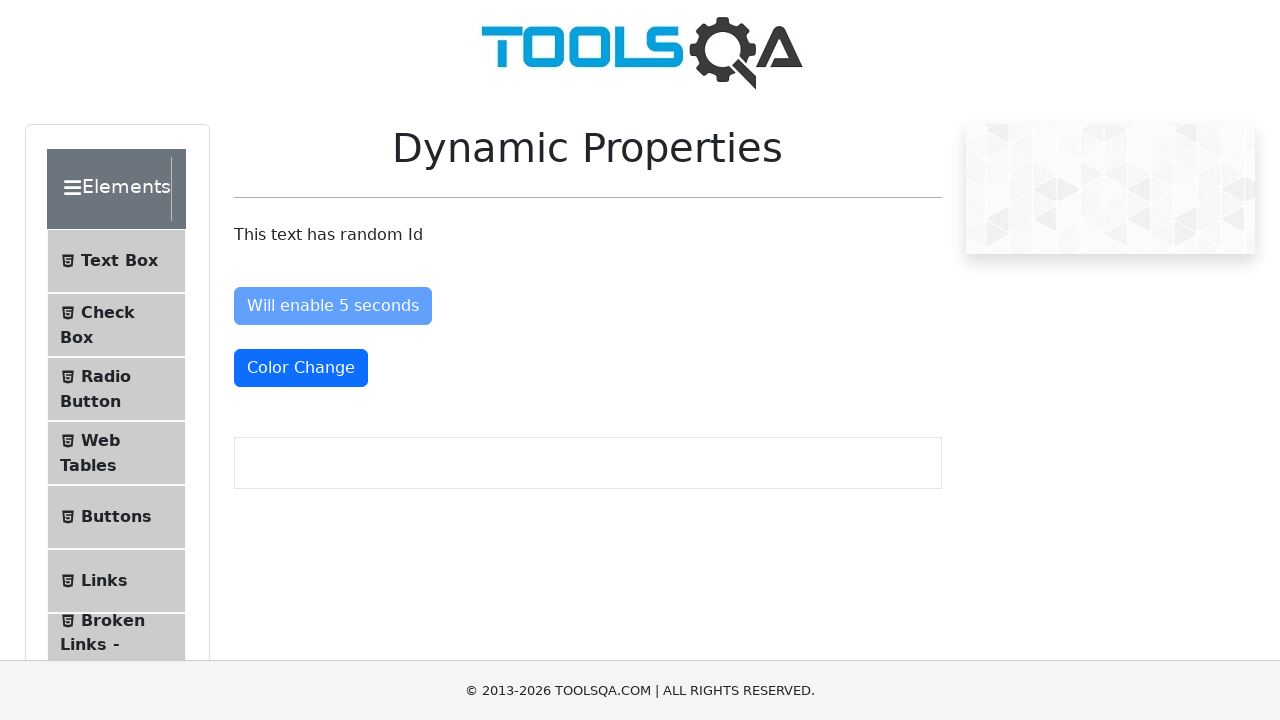

Navigated to dynamic properties page
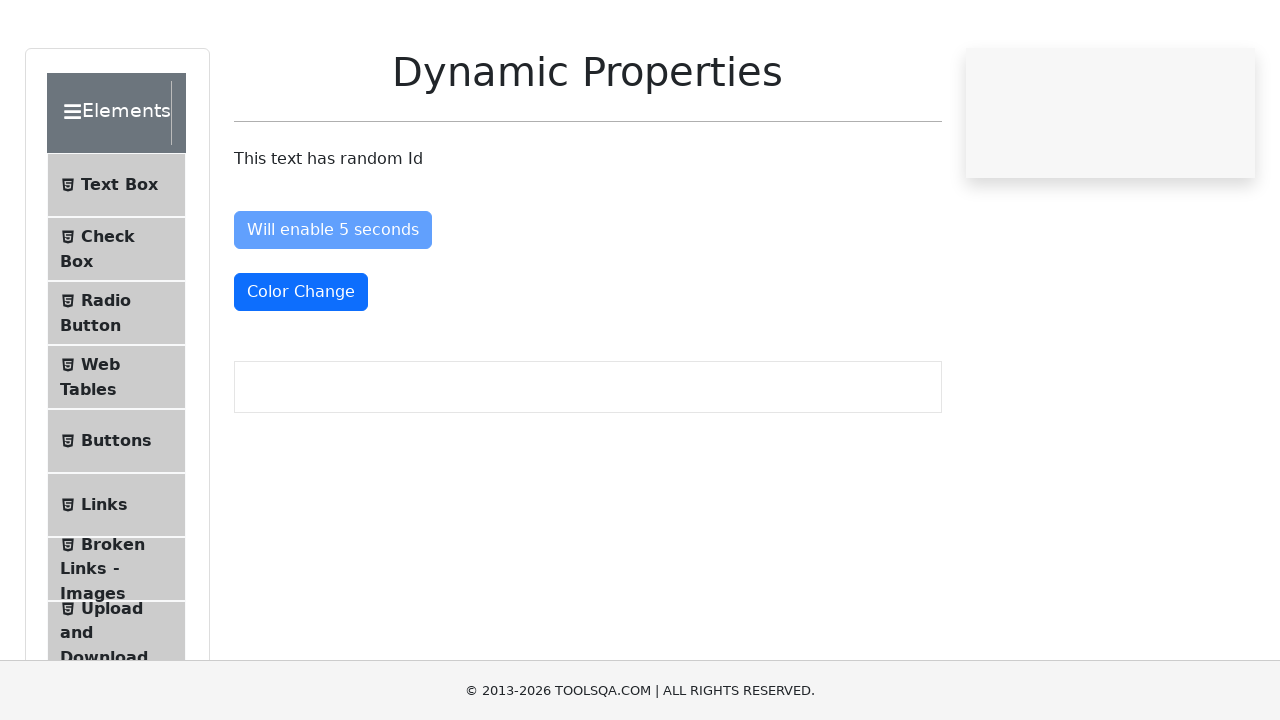

Button became visible after 5 seconds
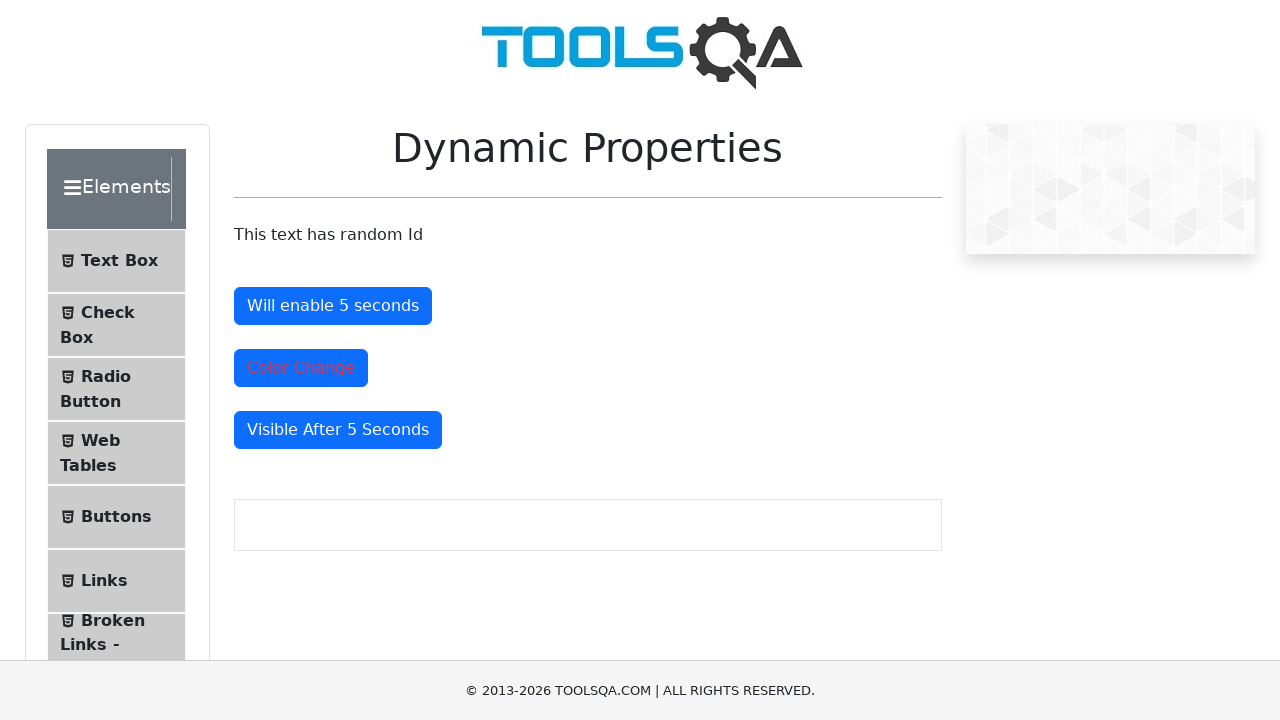

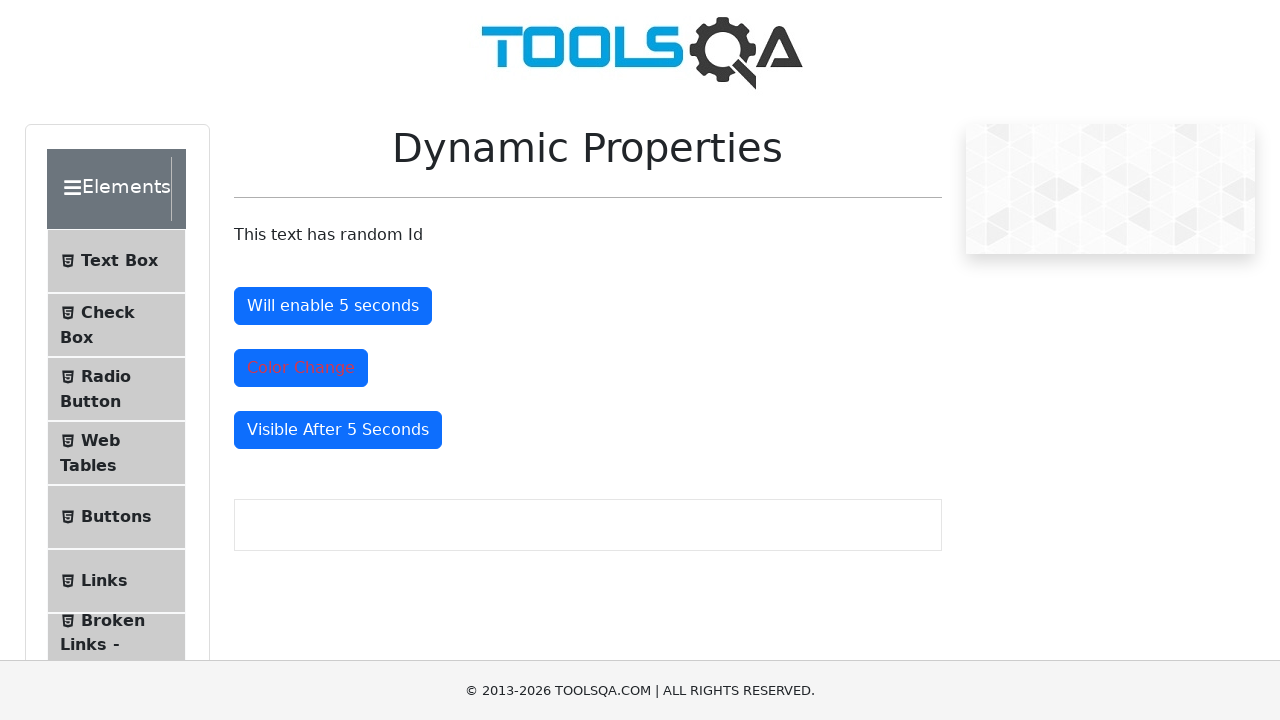